Tests the Indian Railways train search functionality by entering source station (MAS - Chennai), destination station (CBE - Coimbatore), and searching for available trains between these stations.

Starting URL: https://erail.in/

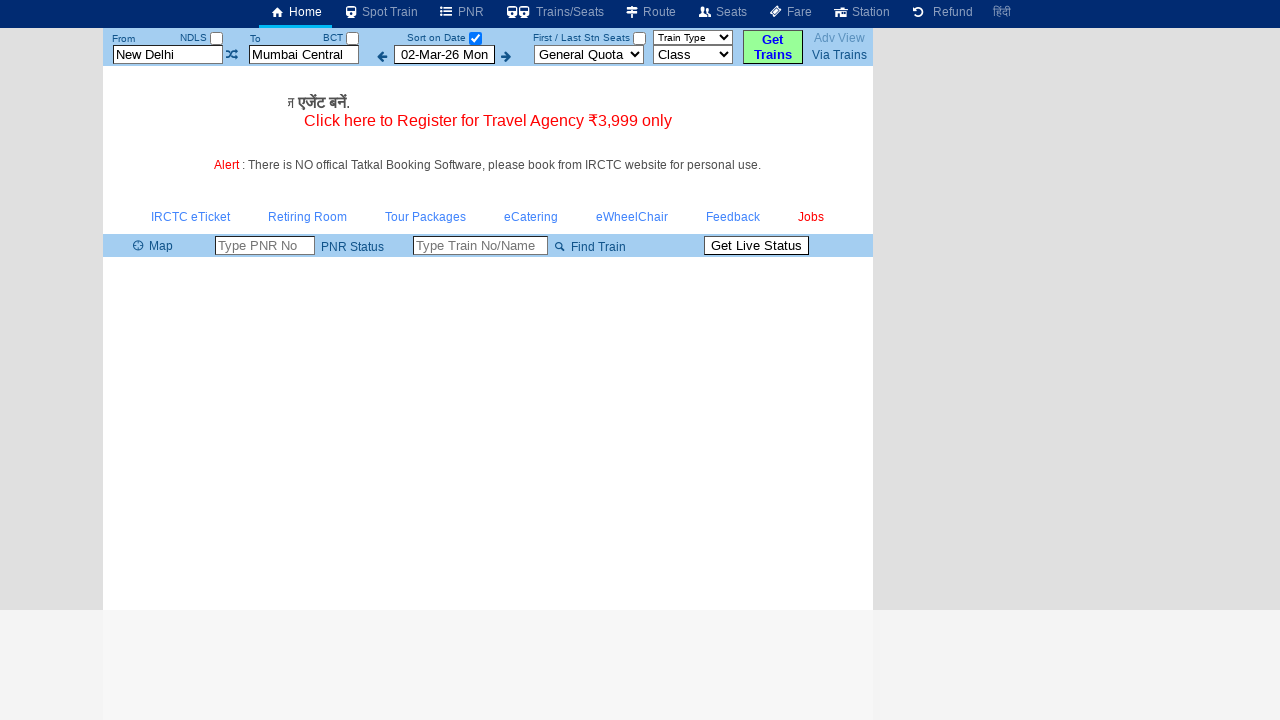

Cleared the 'From Station' field on input#txtStationFrom
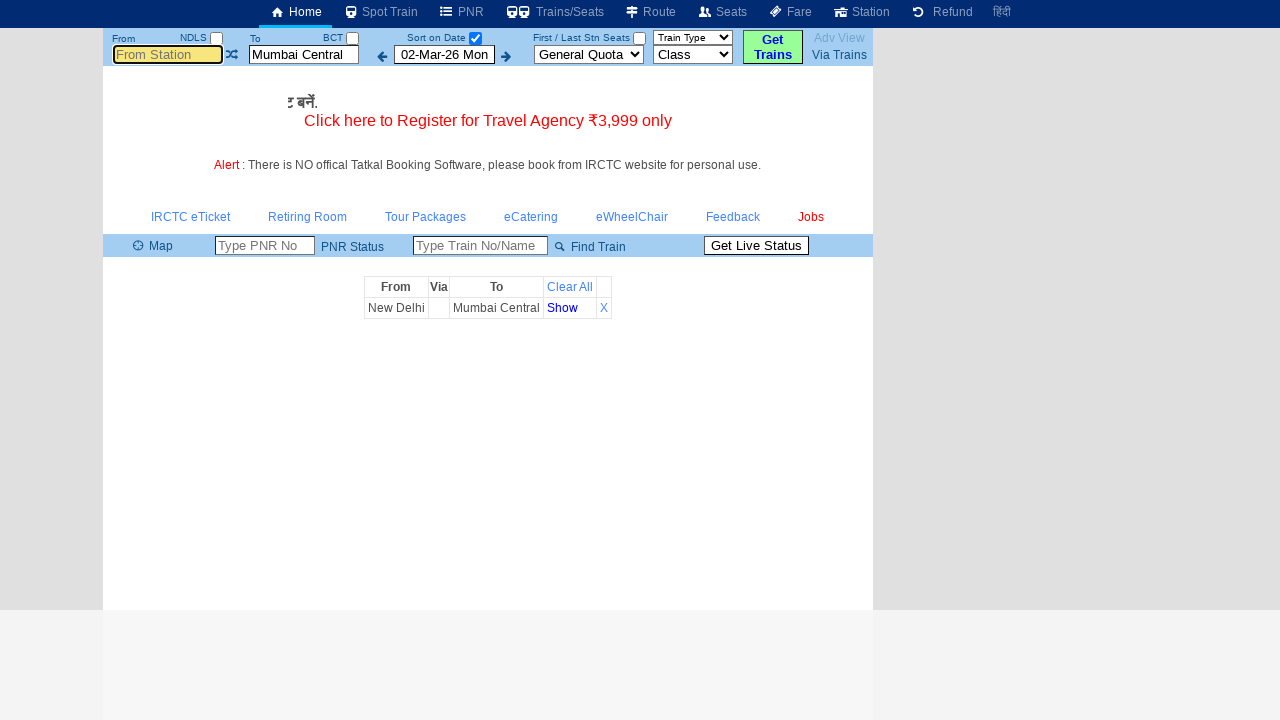

Entered 'MAS' (Chennai) as source station on input#txtStationFrom
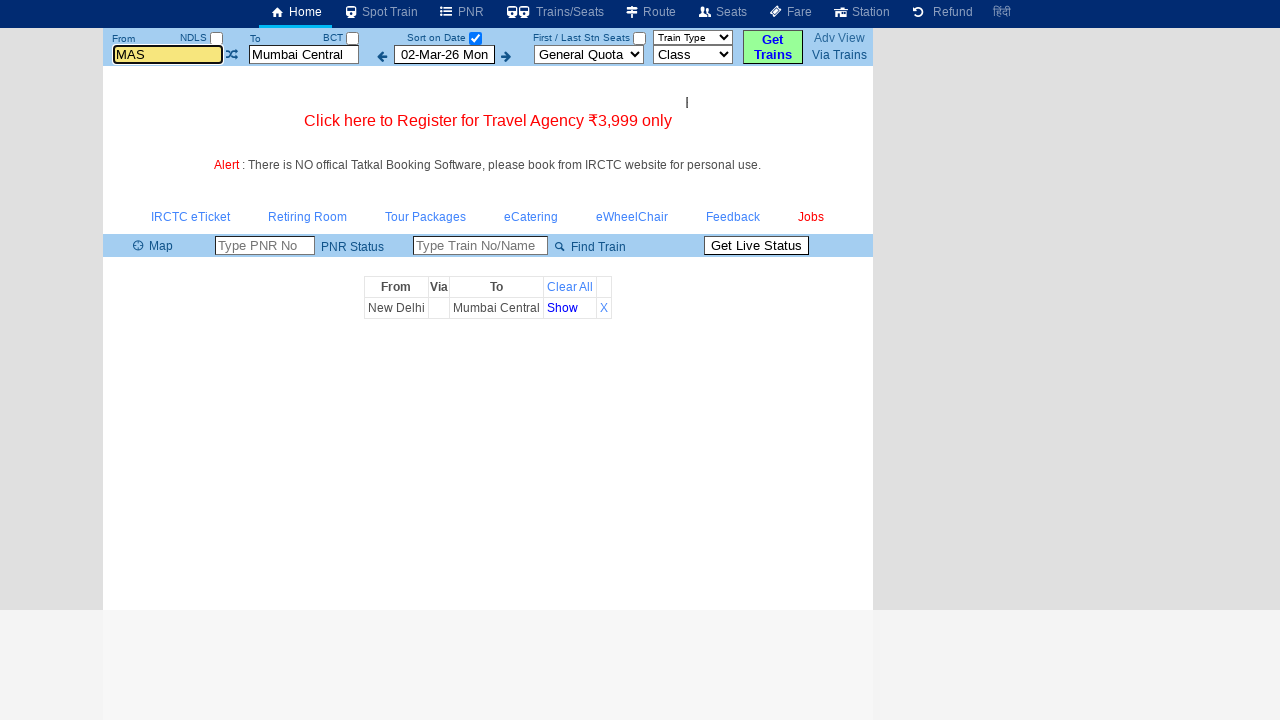

Waited 2 seconds for station dropdown to appear
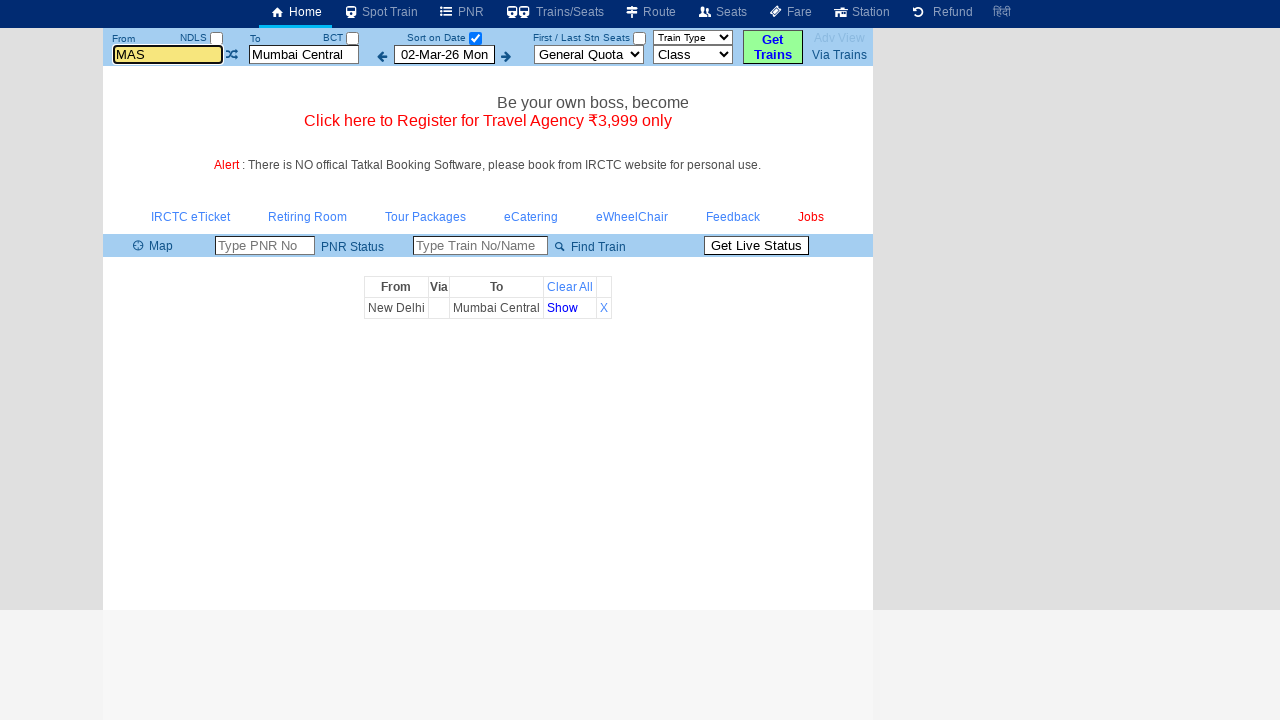

Pressed Enter to confirm source station selection on input#txtStationFrom
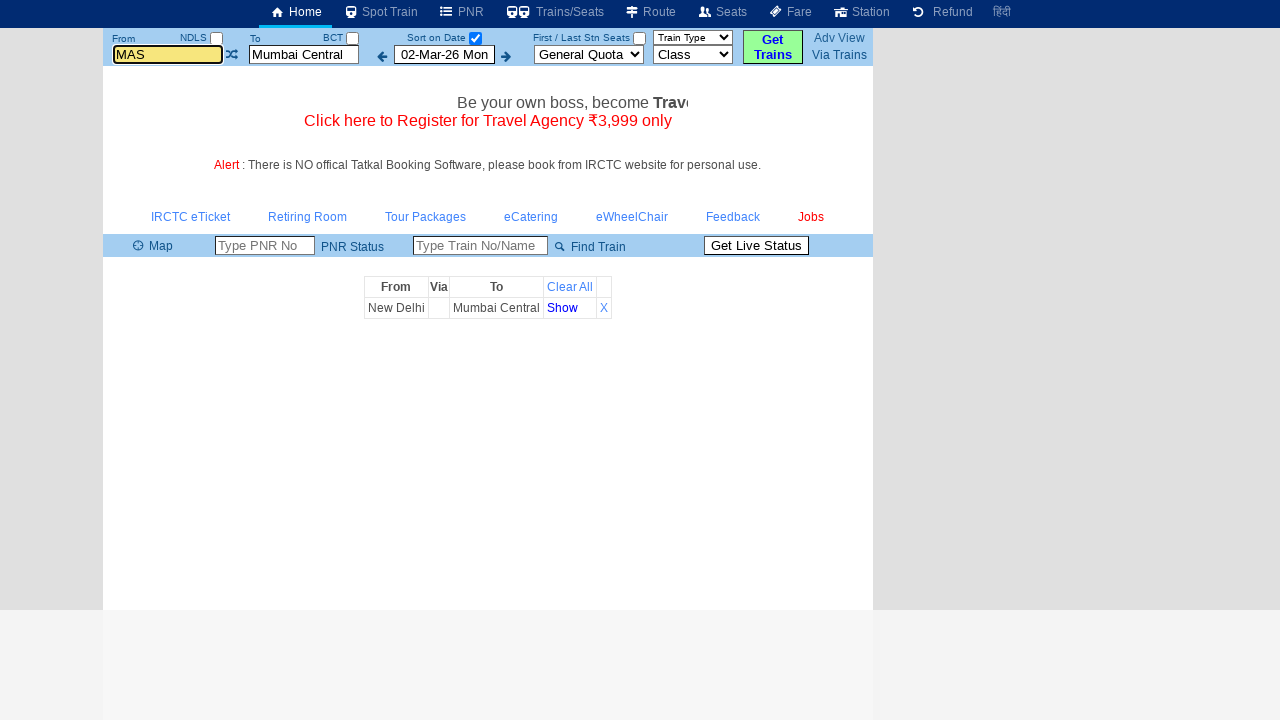

Cleared the 'To Station' field on input#txtStationTo
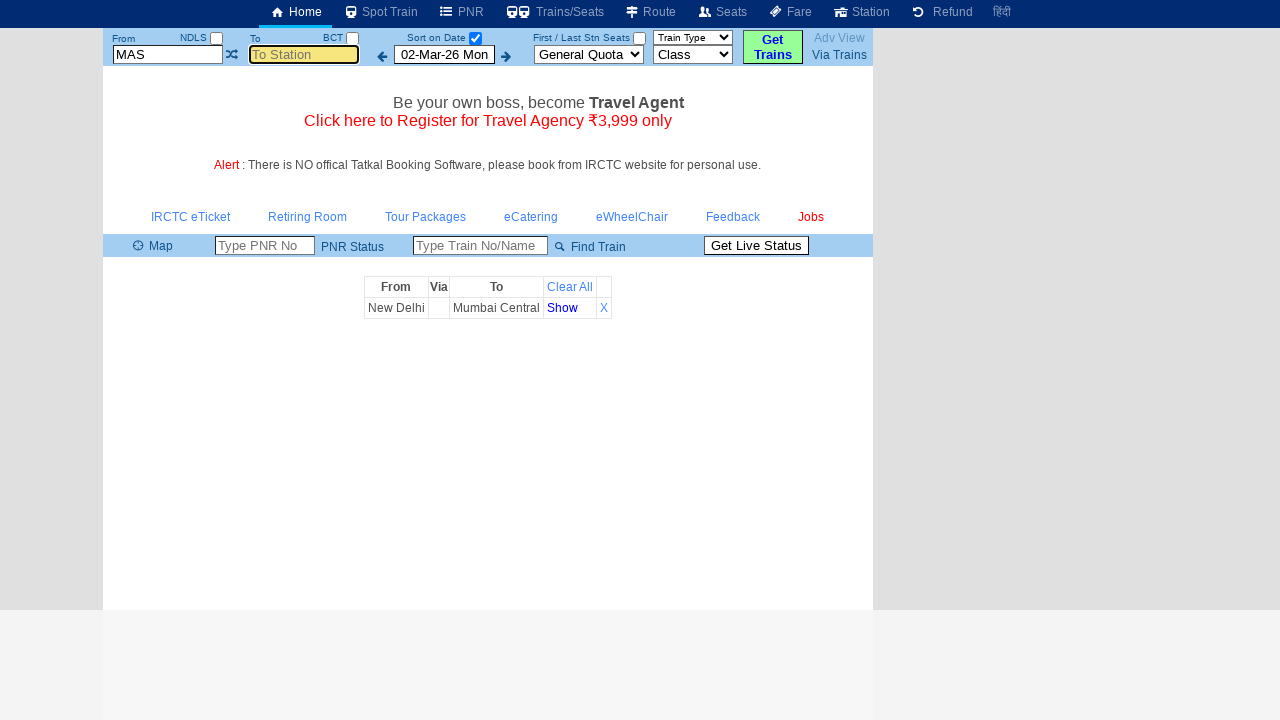

Entered 'CBE' (Coimbatore) as destination station on input#txtStationTo
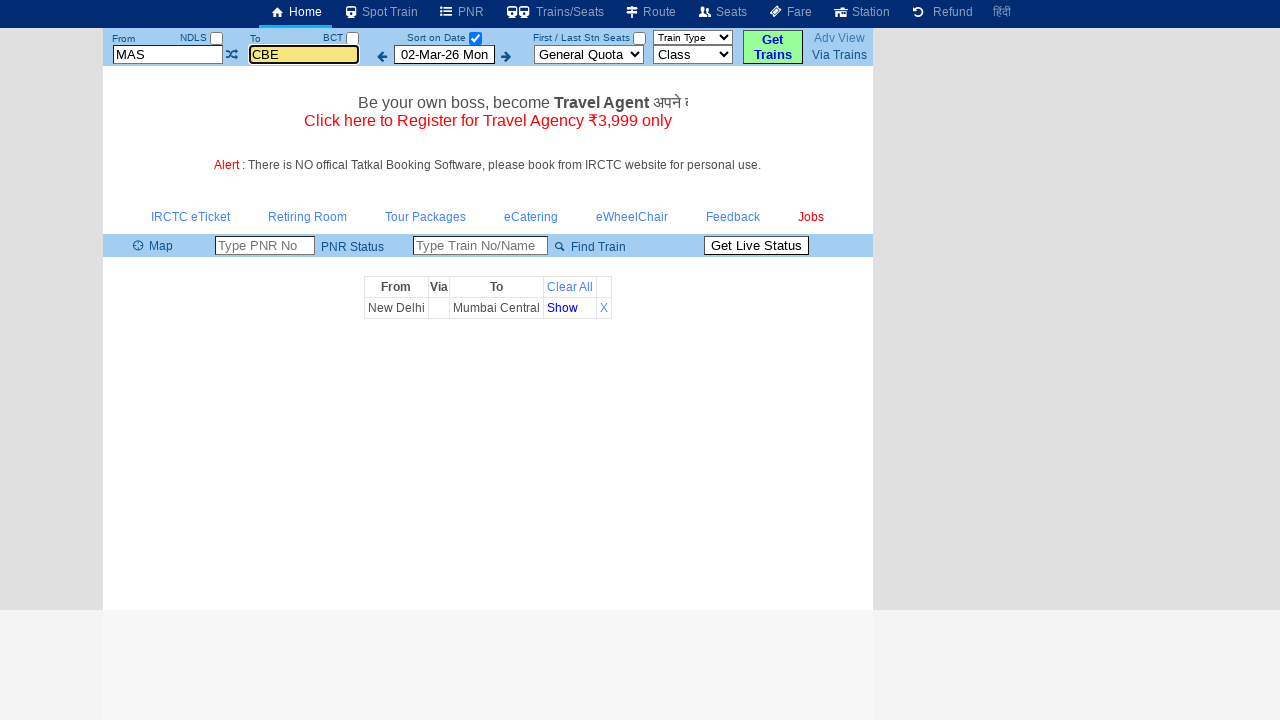

Waited 2 seconds for station dropdown to appear
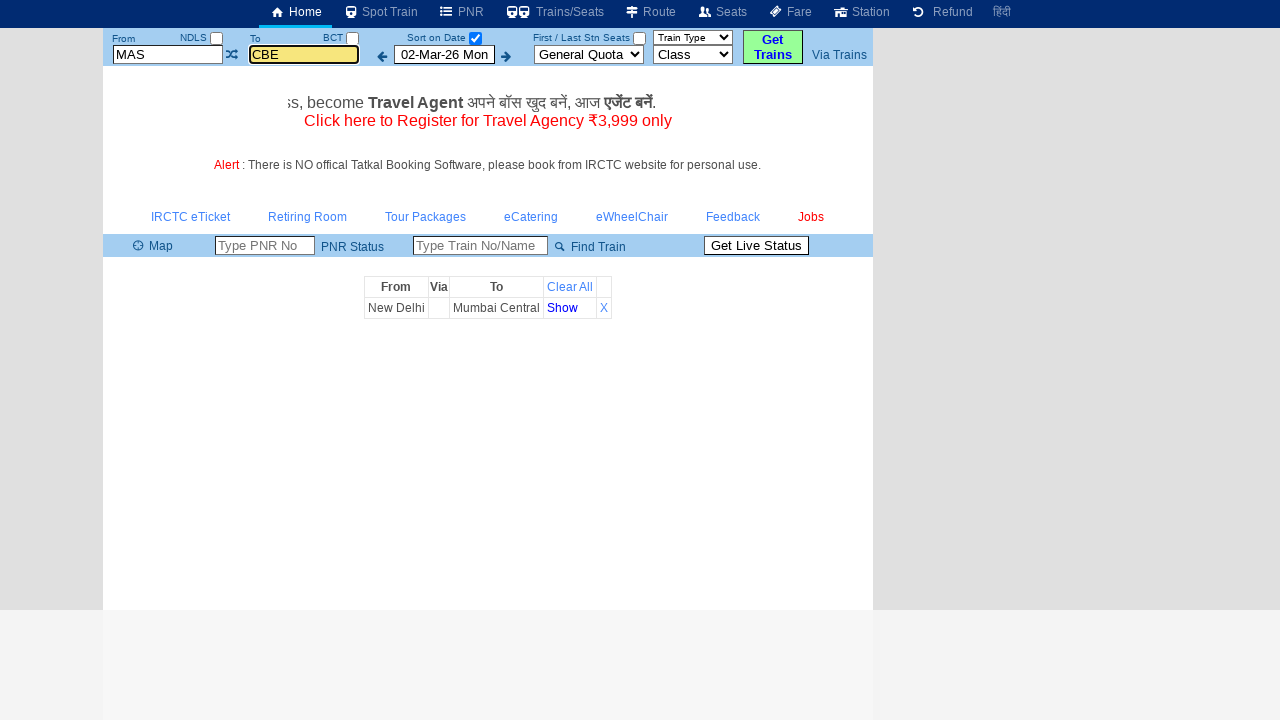

Pressed Enter to confirm destination station selection on input#txtStationTo
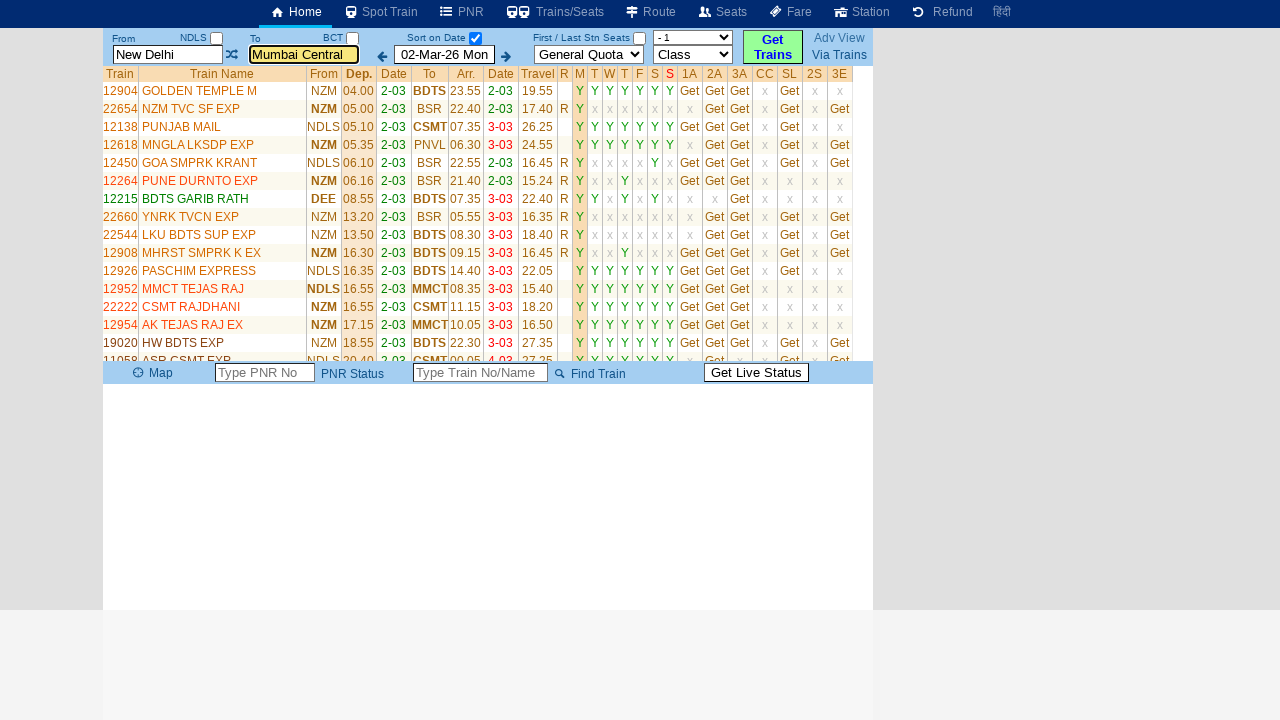

Clicked the 'Select Date Only' checkbox at (475, 38) on input#chkSelectDateOnly
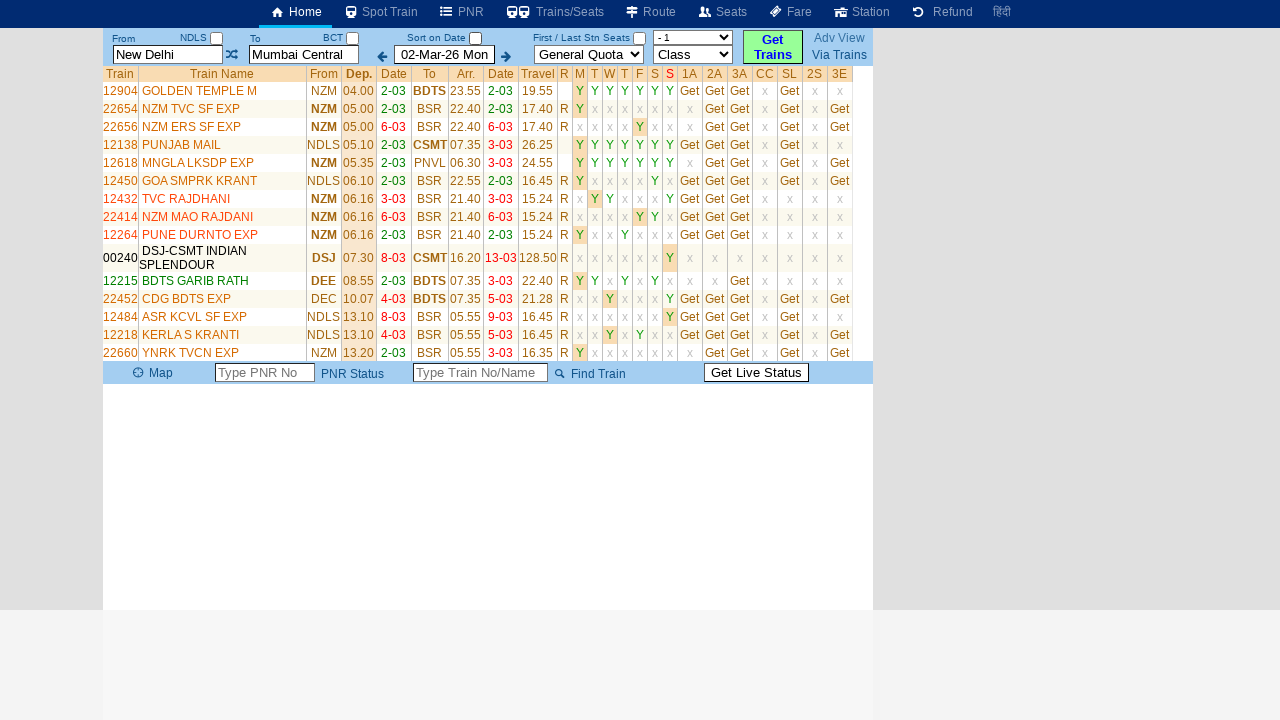

Train results table loaded successfully
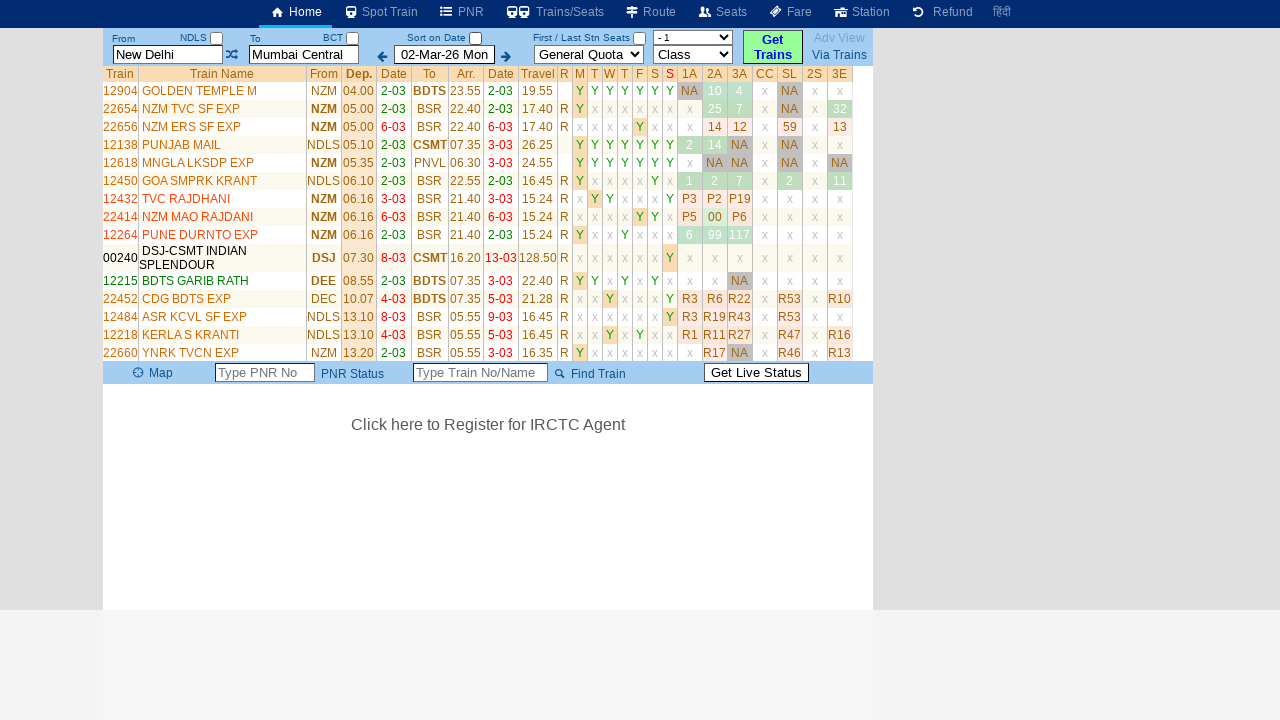

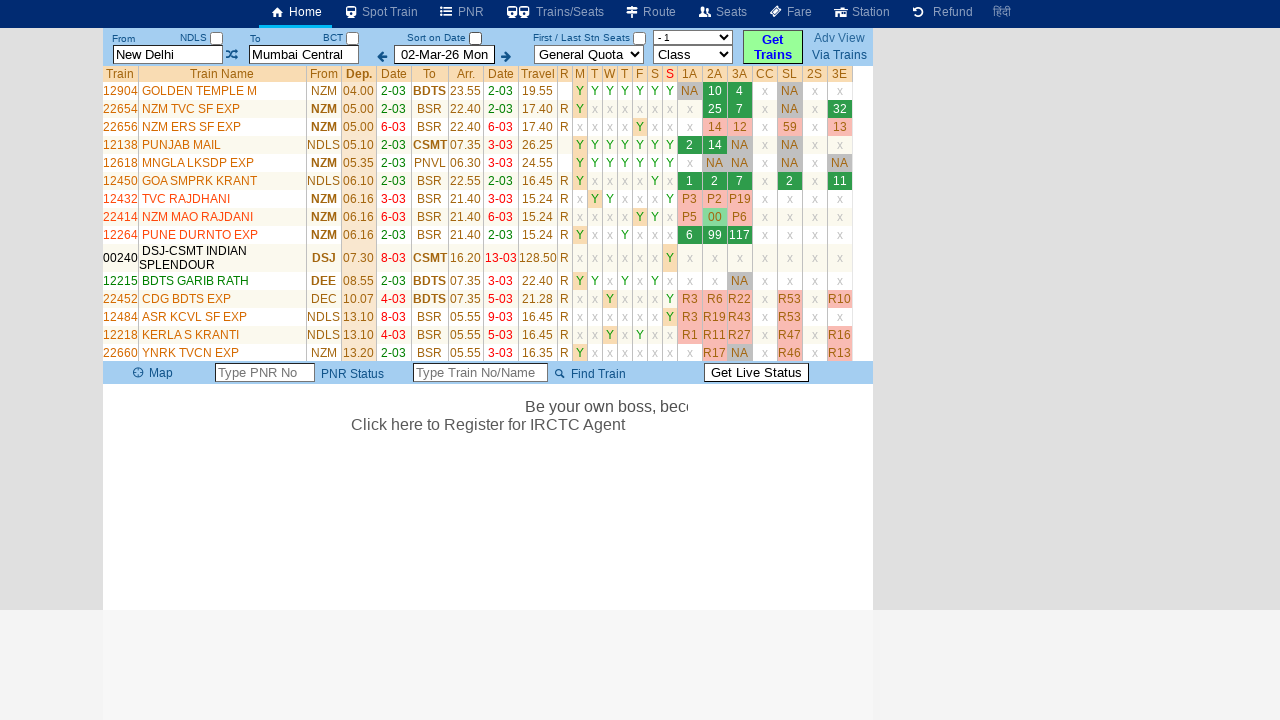